Tests that a visitor can scroll down and see the footer section of the website

Starting URL: https://www.trendyol.com

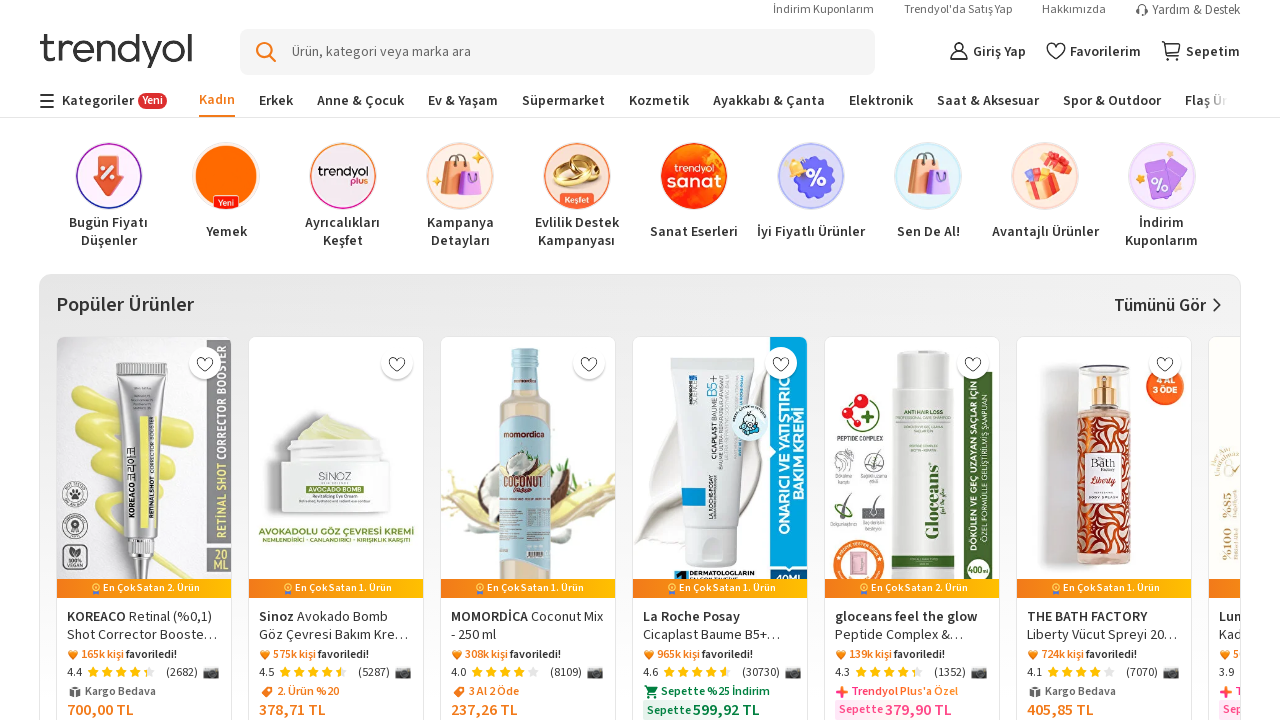

Scrolled to bottom of page to reveal footer
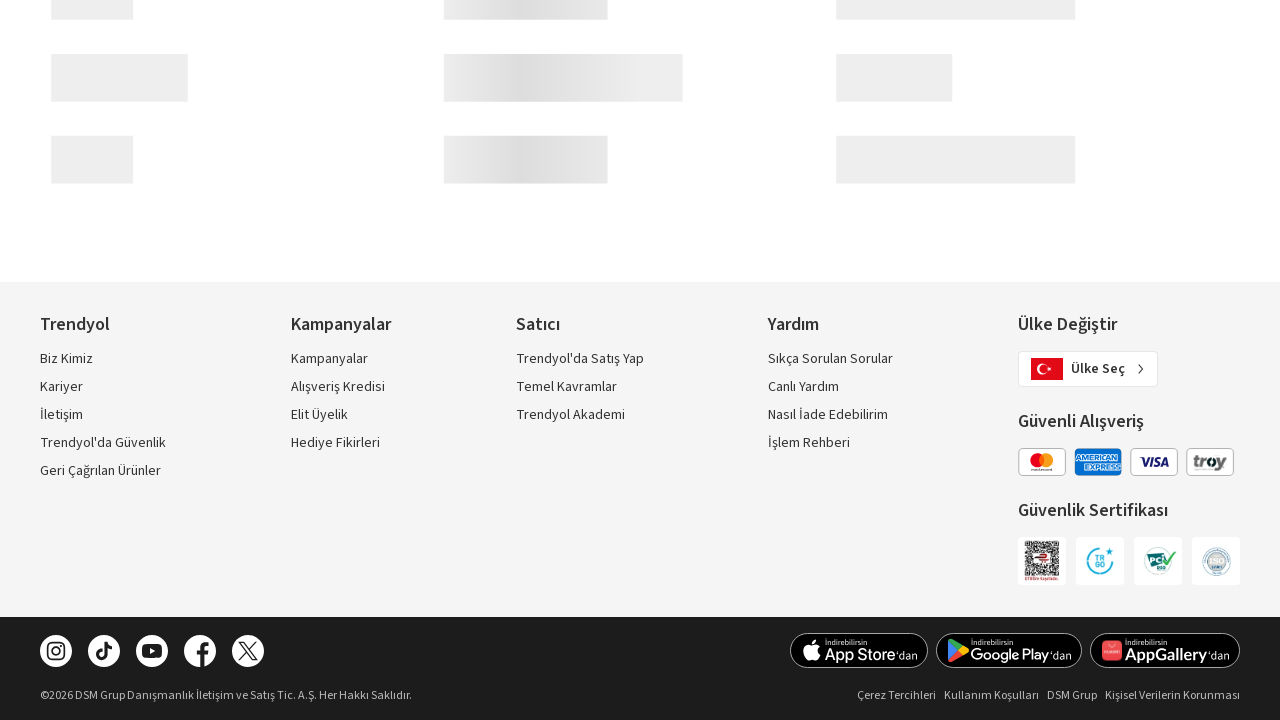

Waited for scroll animation to complete
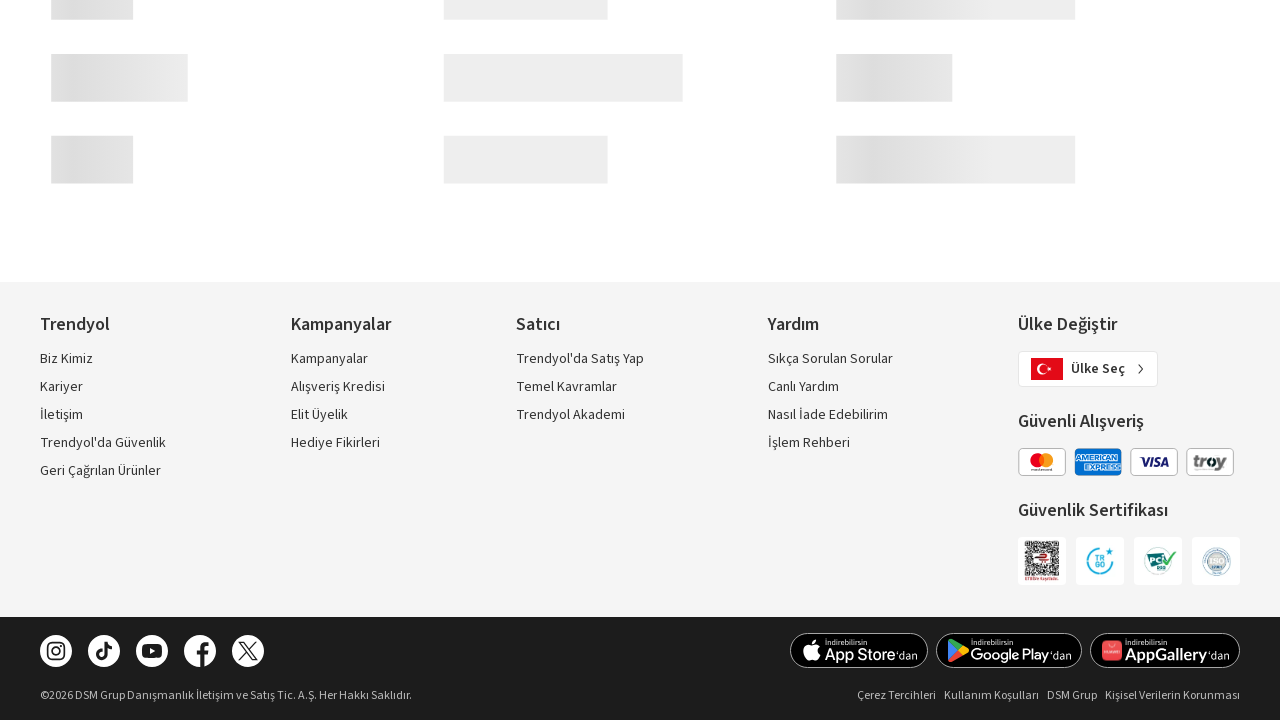

Footer section is now visible on the page
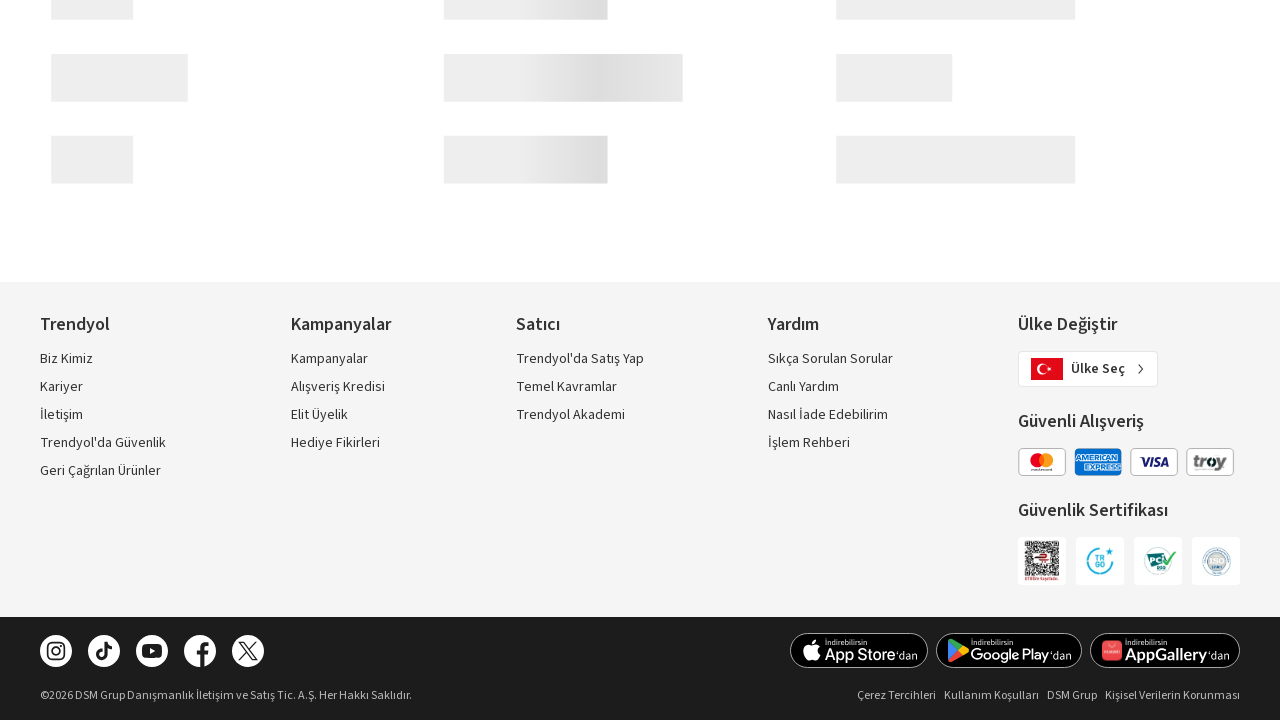

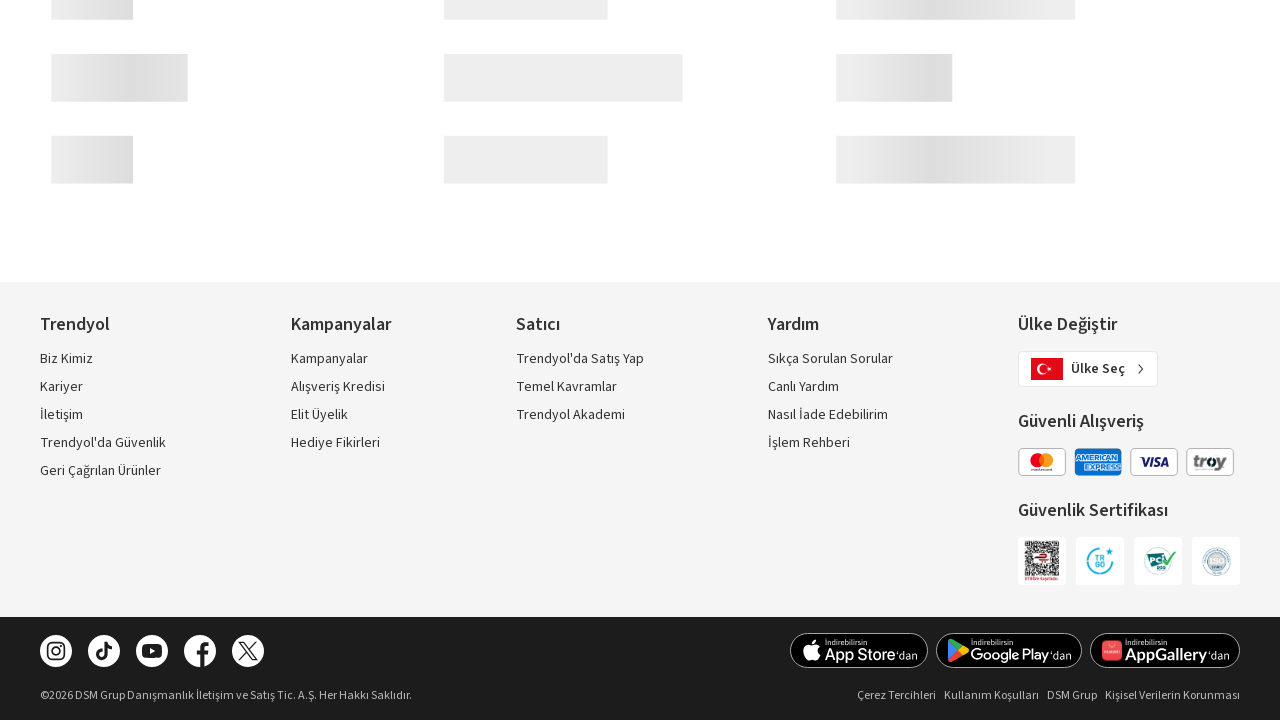